Tests scrolling to a specific element and clicking on the Inputs link

Starting URL: https://practice.cydeo.com/

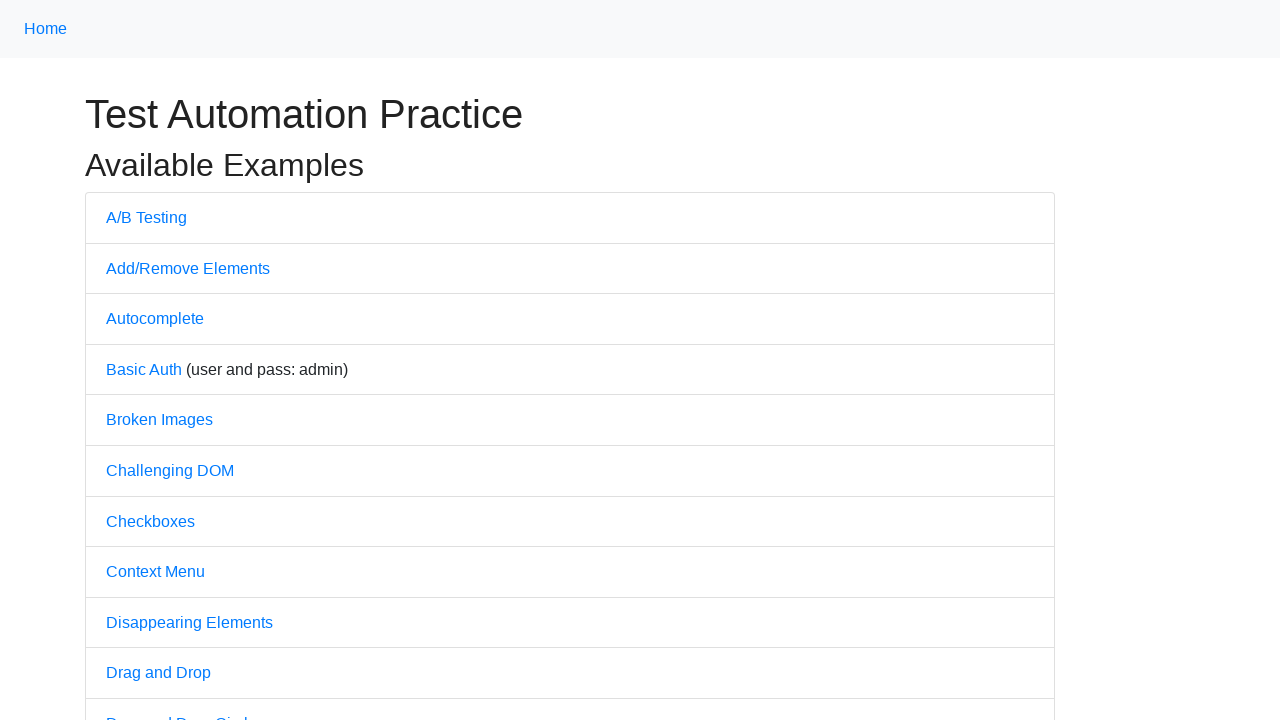

Located Inputs link on the page
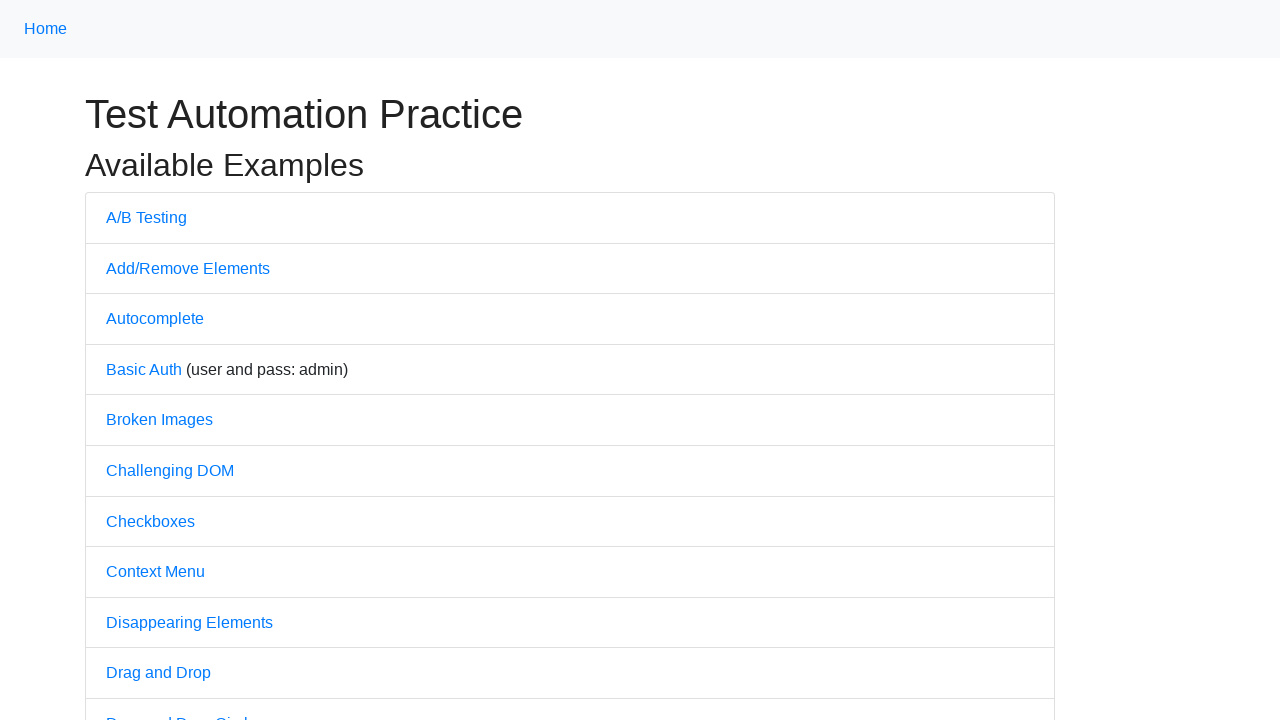

Scrolled to Inputs link
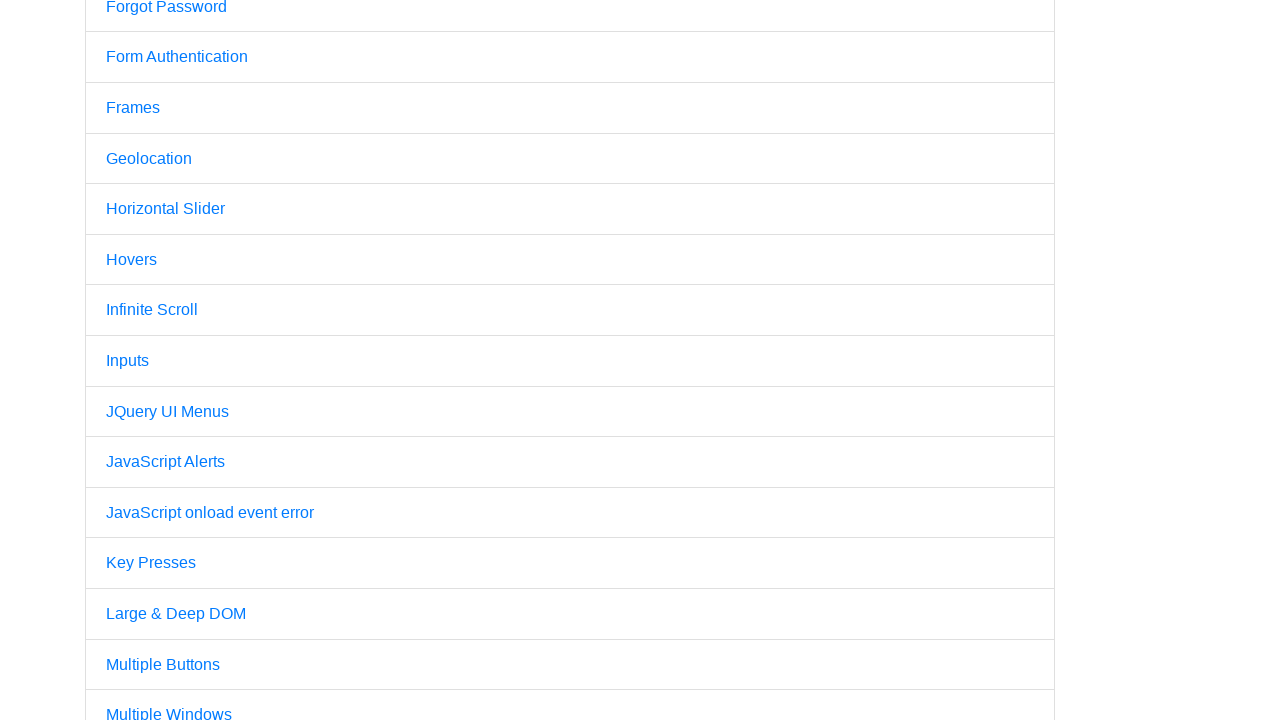

Clicked on Inputs link at (128, 361) on internal:text="Inputs"i
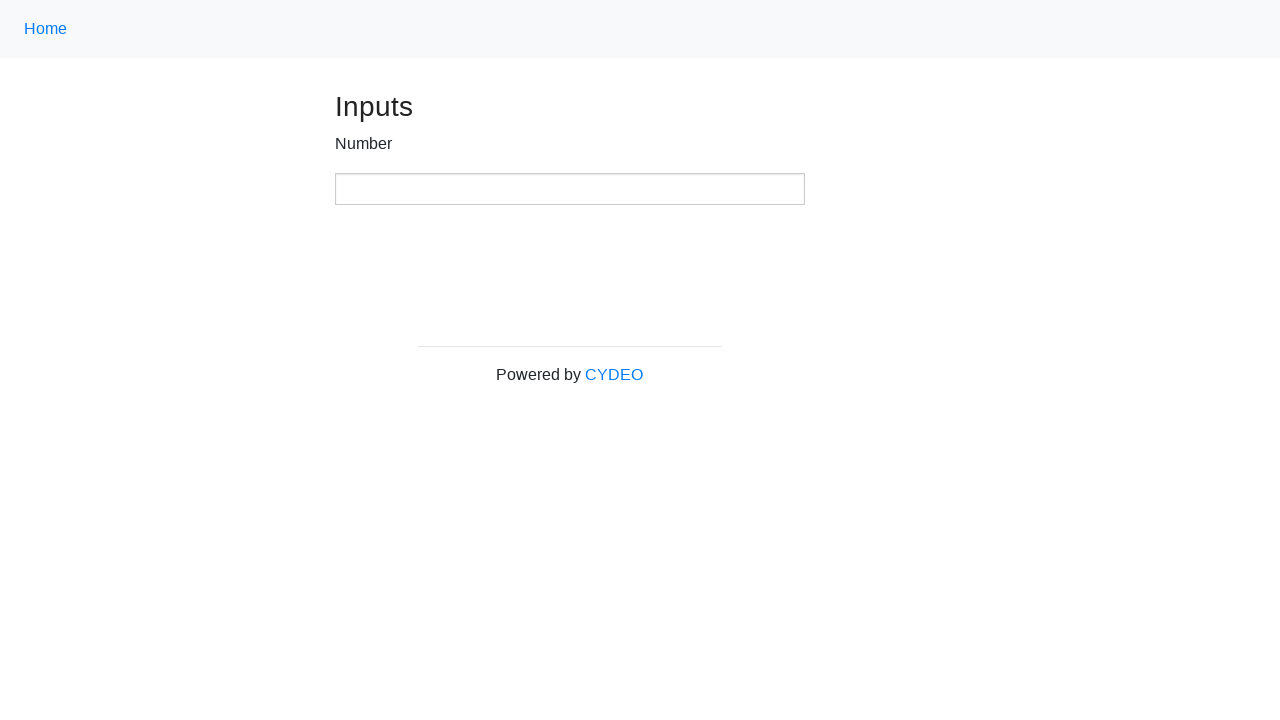

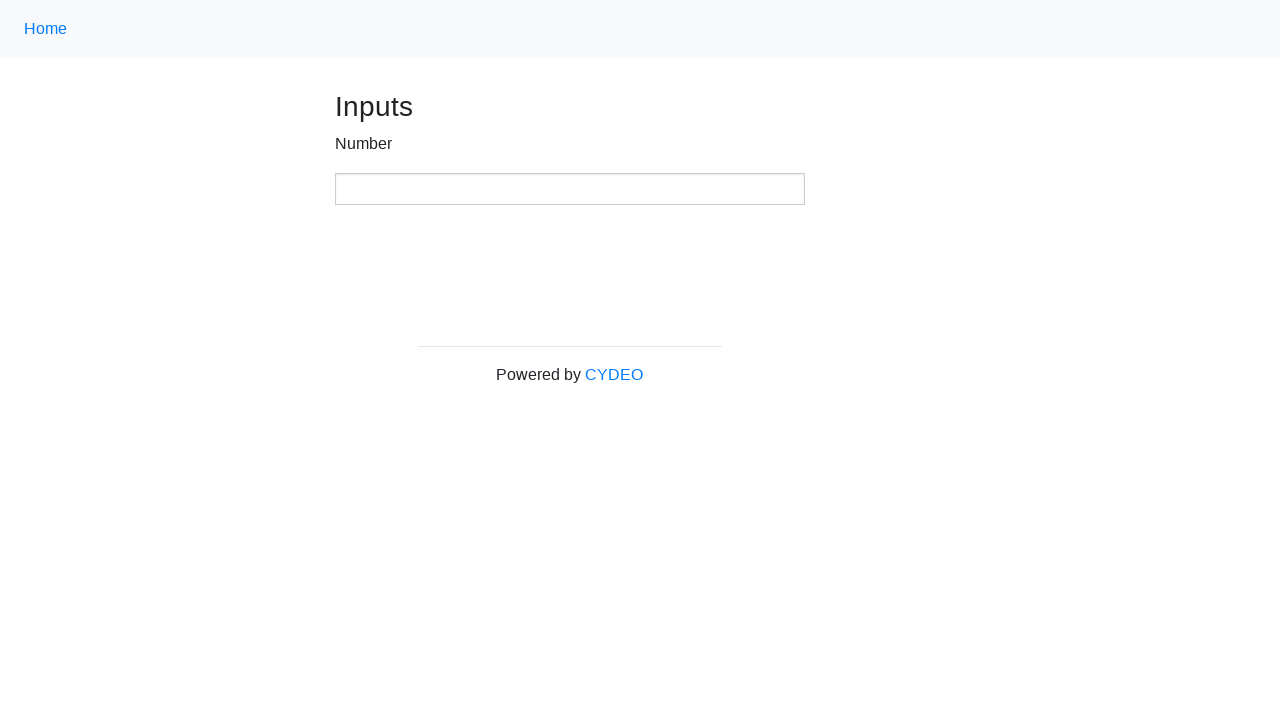